Tests that clicking the logo on the login page redirects to a different page

Starting URL: https://amaderit.net/demo/hr/login

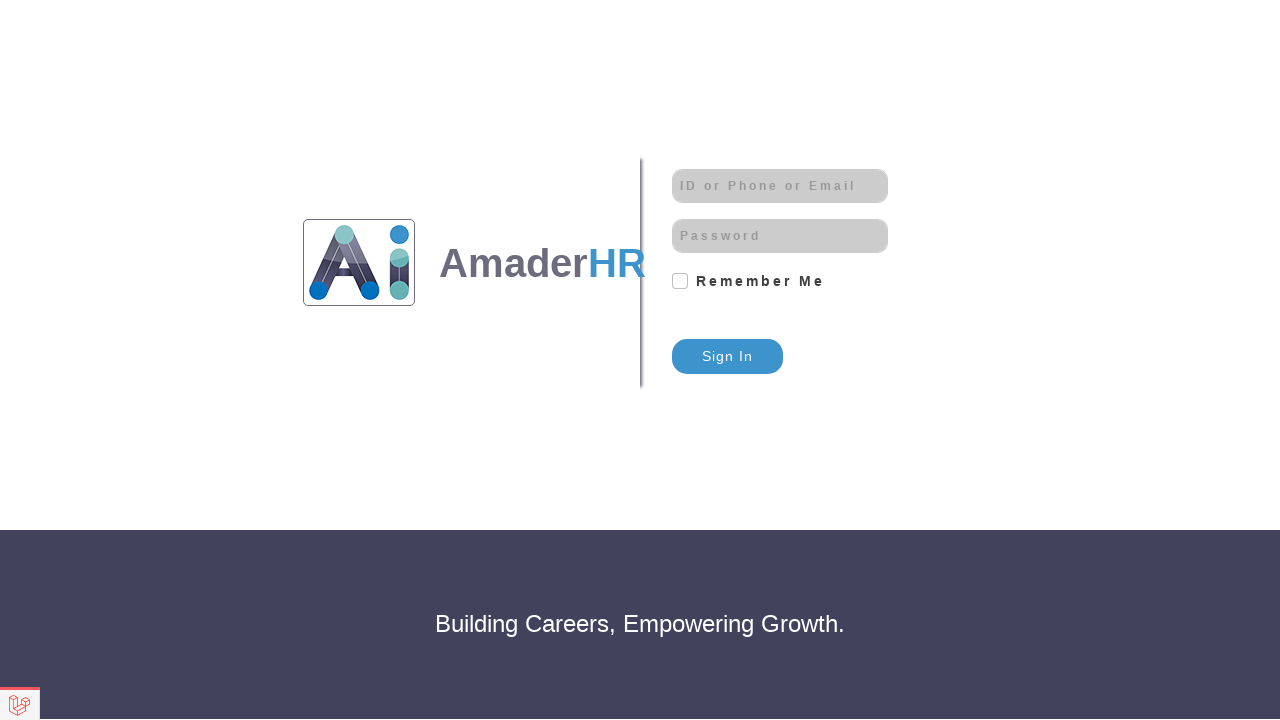

Clicked the AmaderHR logo on login page at (359, 262) on img[alt='AmaderHR']
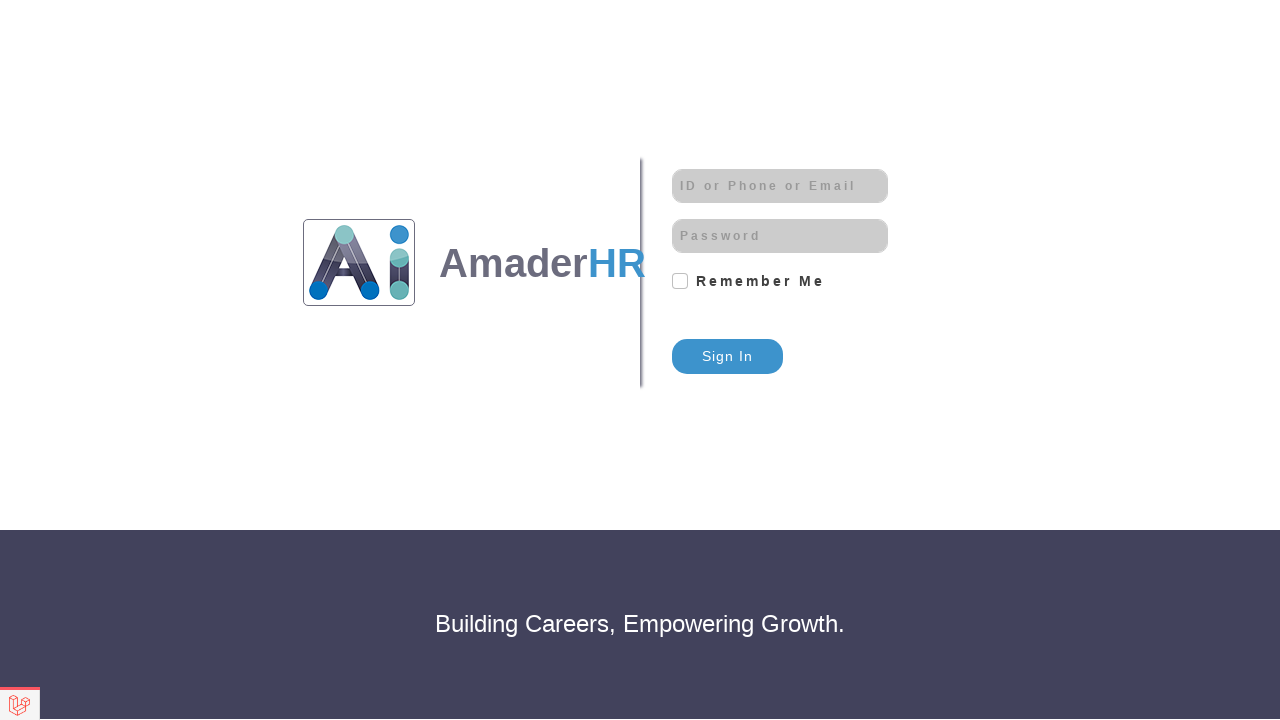

Page navigation completed after clicking logo
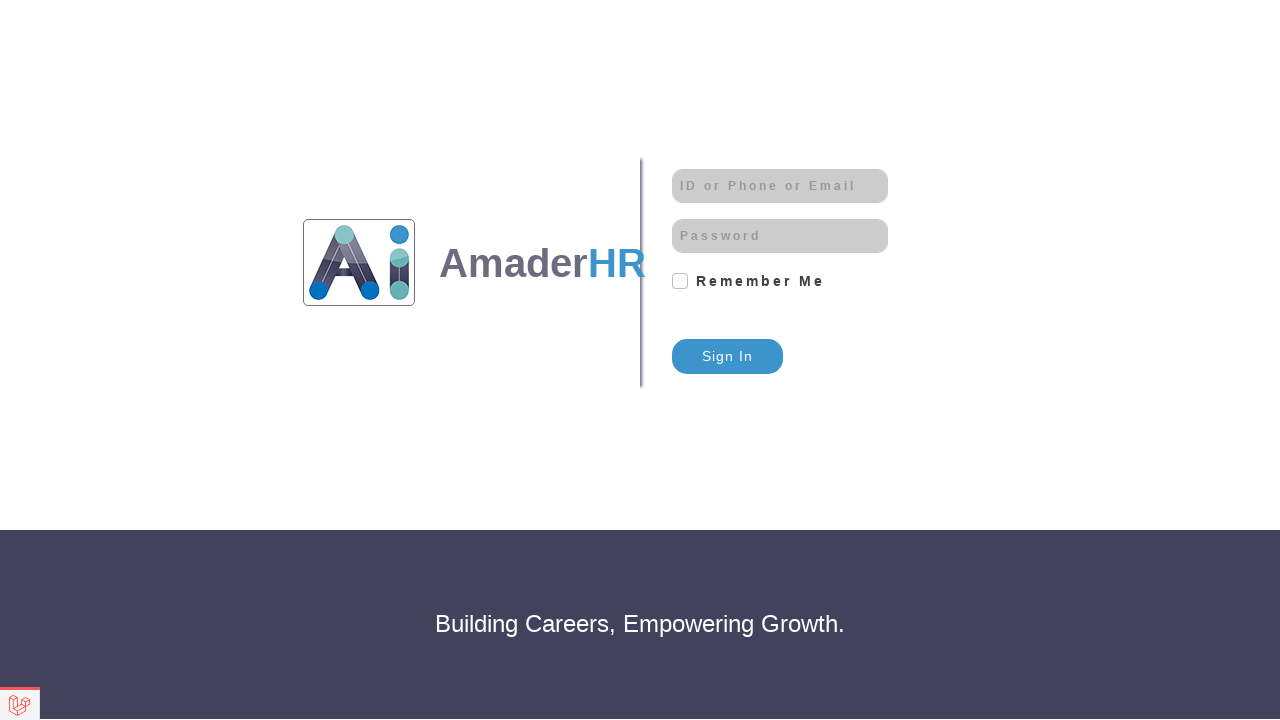

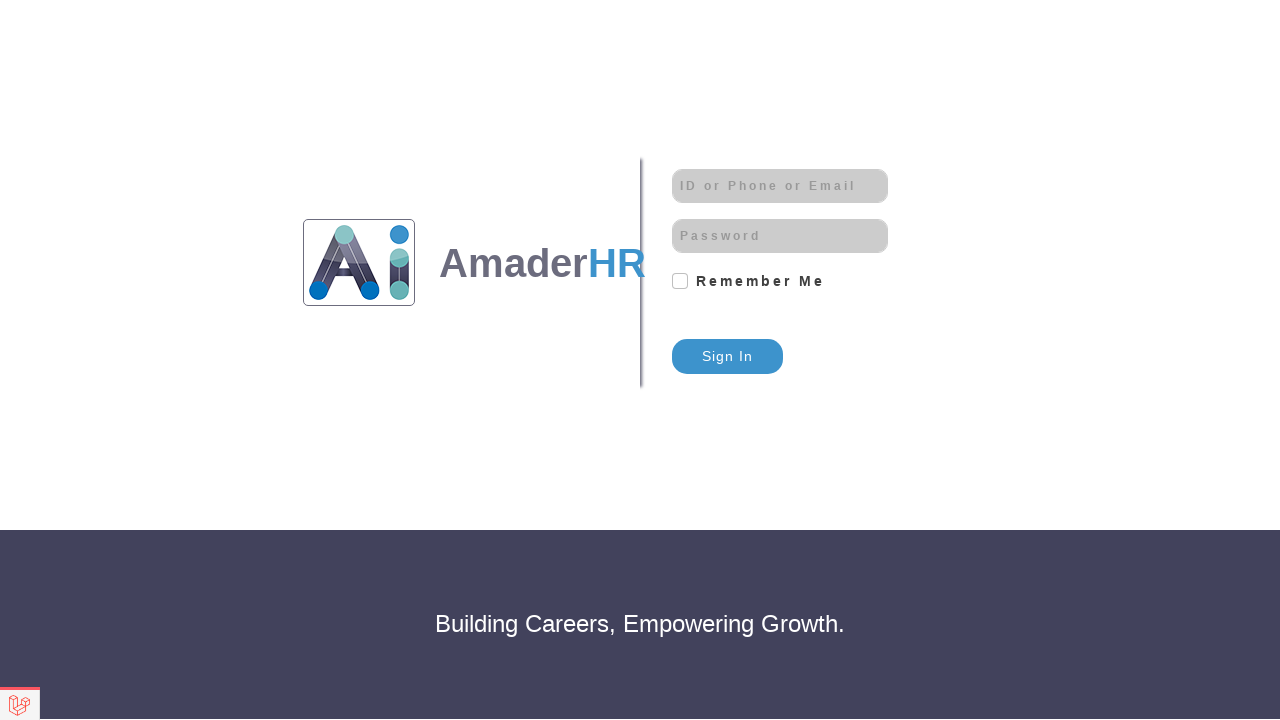